Demonstrates how to programmatically select/highlight a specific word within a visible text element on a webpage using JavaScript range selection.

Starting URL: https://example.com

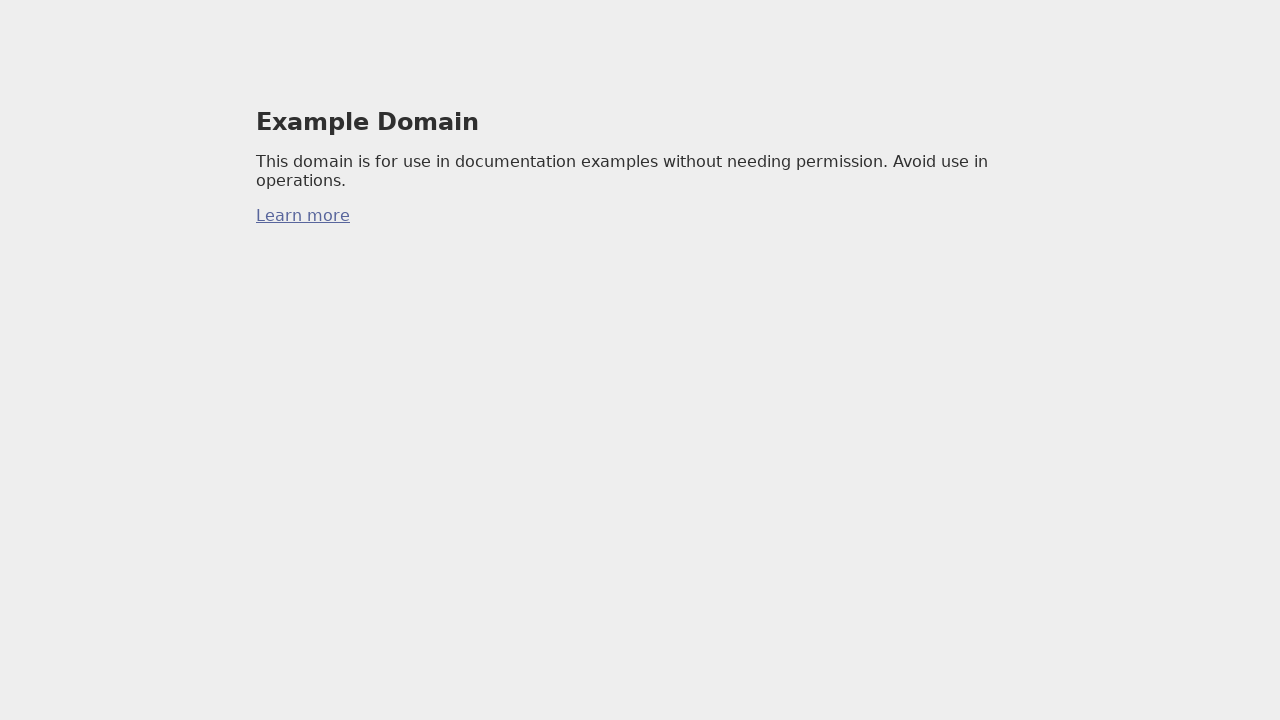

Waited for h1 element to be visible
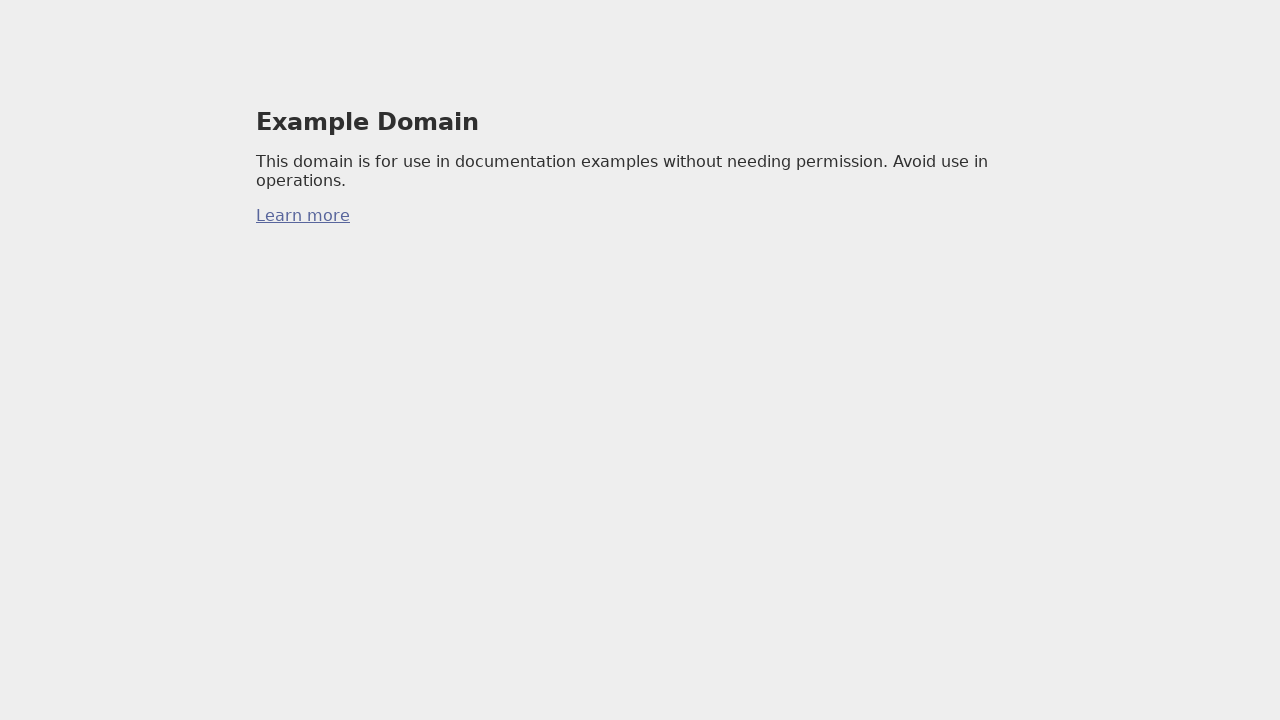

Executed JavaScript to select the word 'Domain' in h1 element using range selection
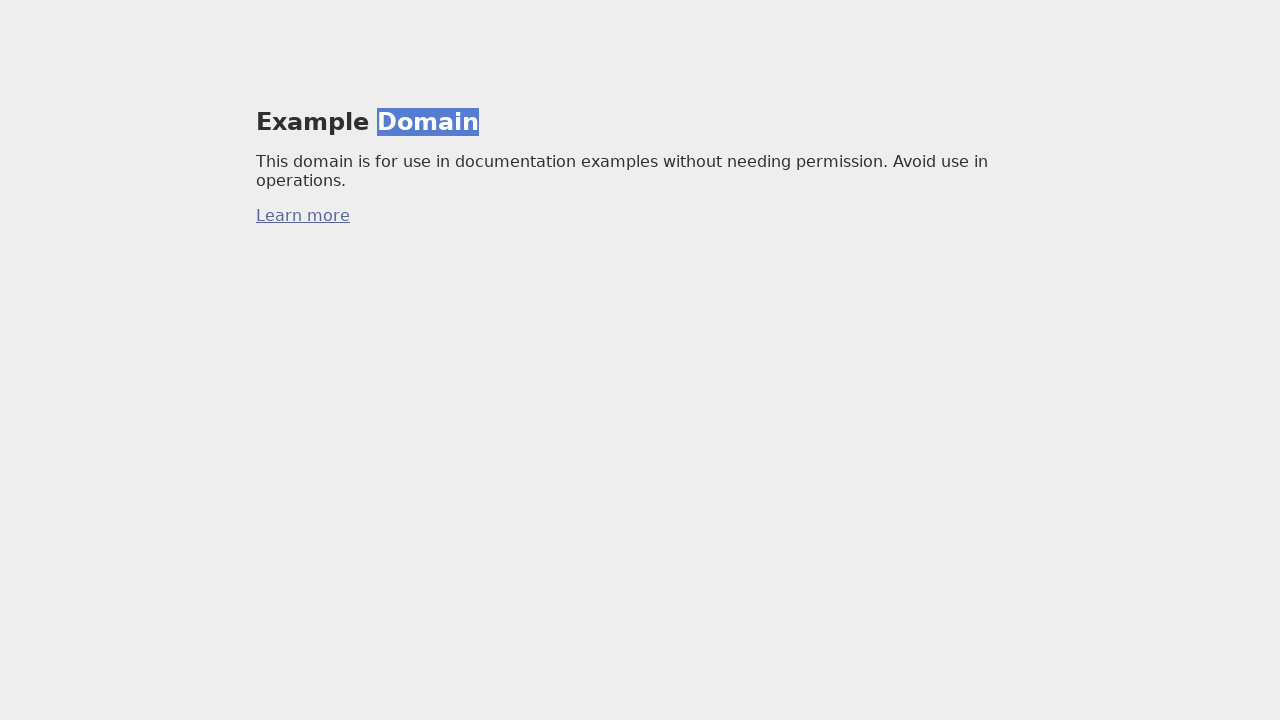

Waited 1 second to observe the word selection
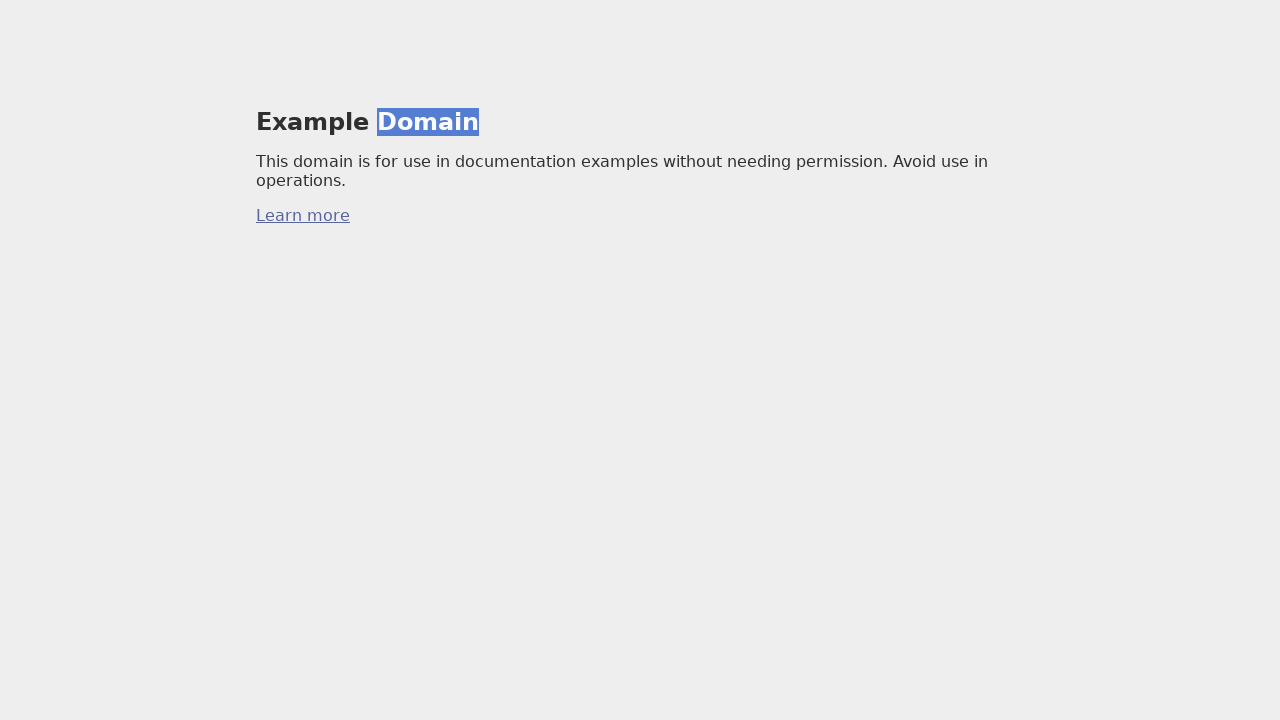

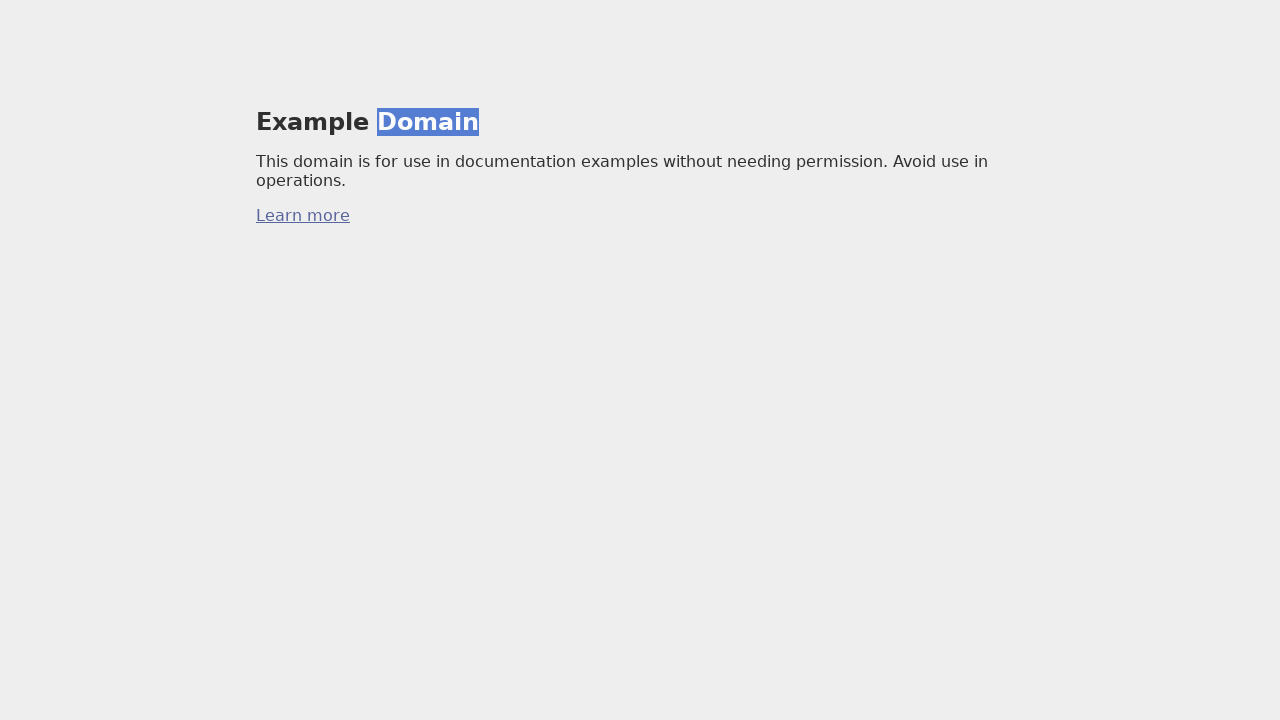